Navigates to the Automation Tutorial page by clicking on the "Learn" hyperlink from the automation homepage

Starting URL: https://ultimateqa.com/automation/

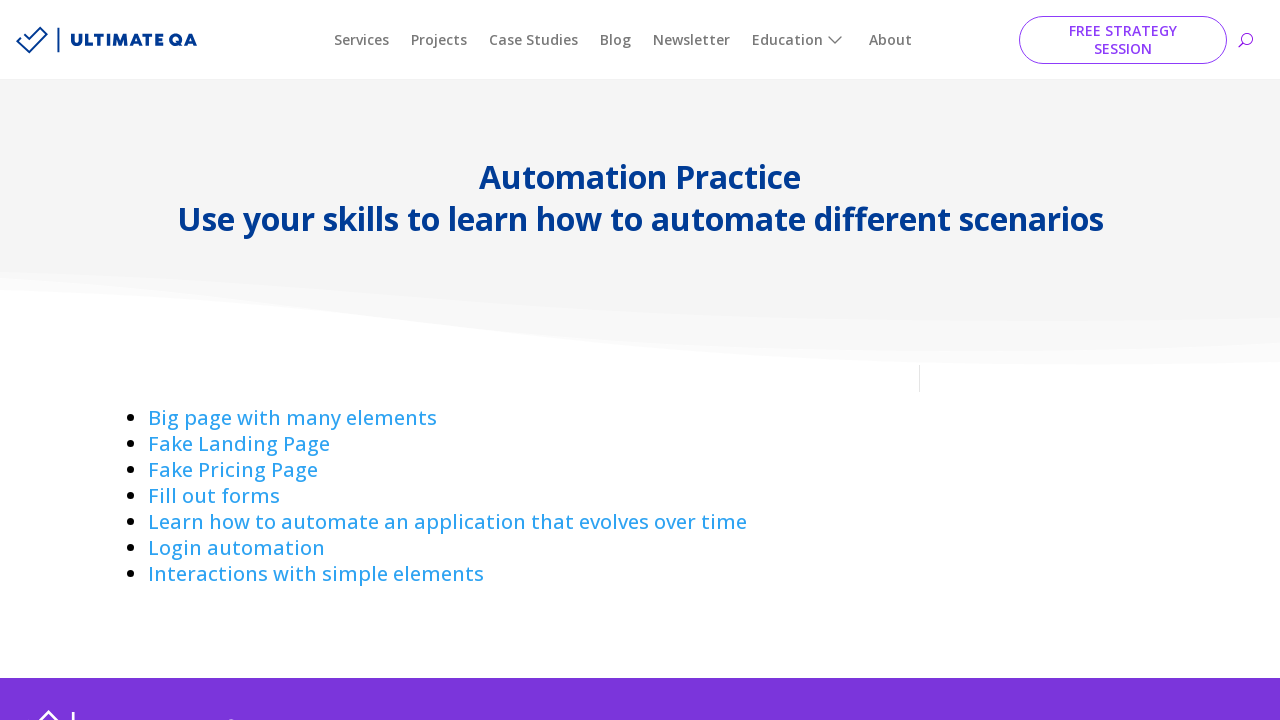

Clicked 'Learn' hyperlink on automation homepage at (448, 522) on a:has-text('Learn ')
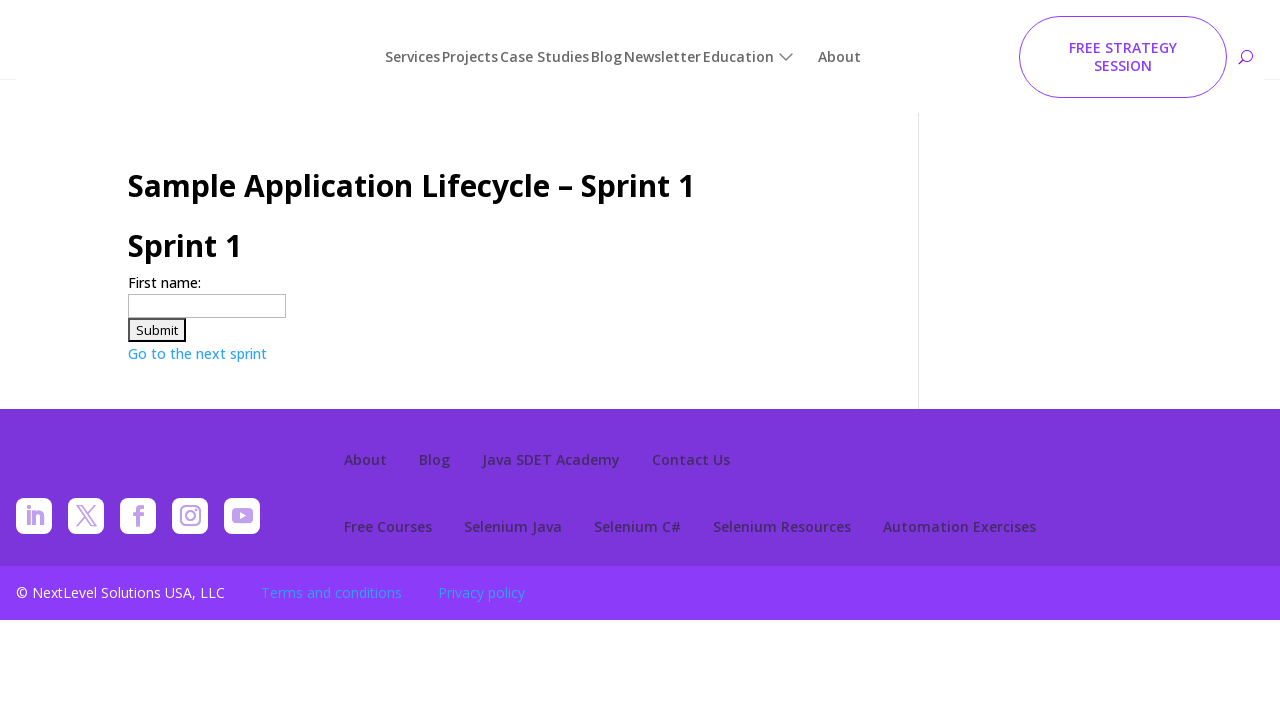

Navigation to Automation Tutorial page completed
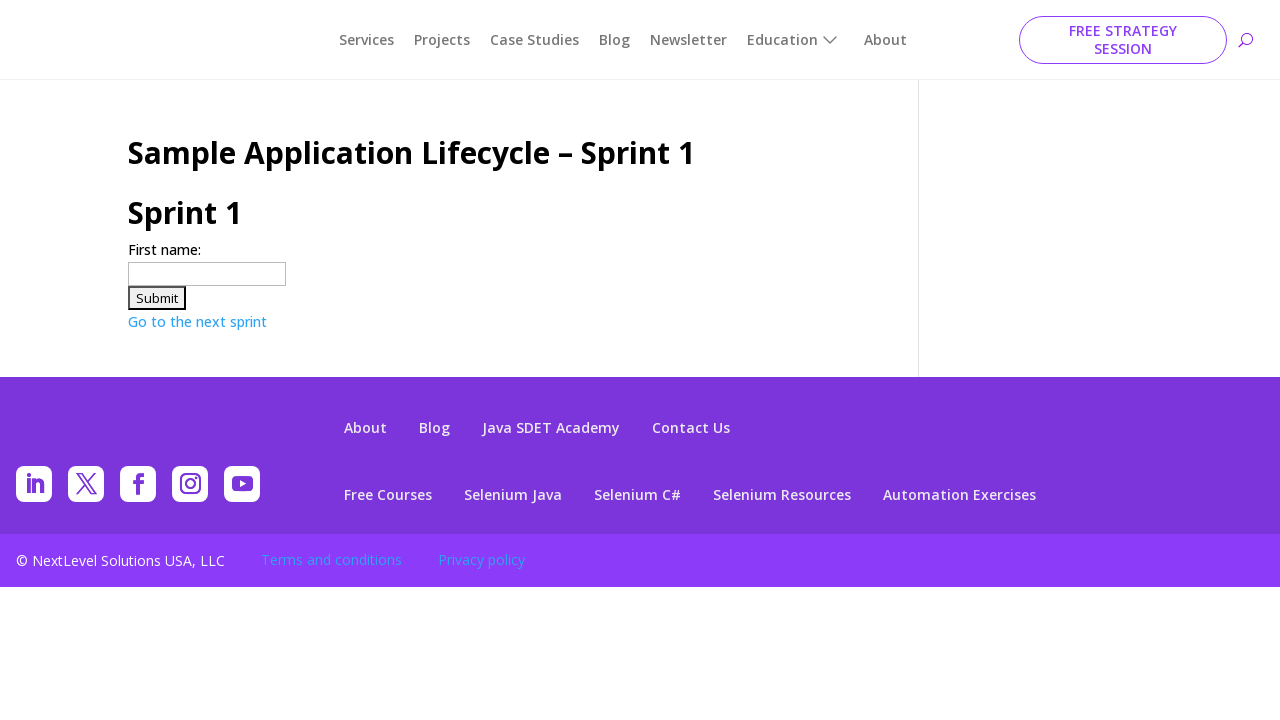

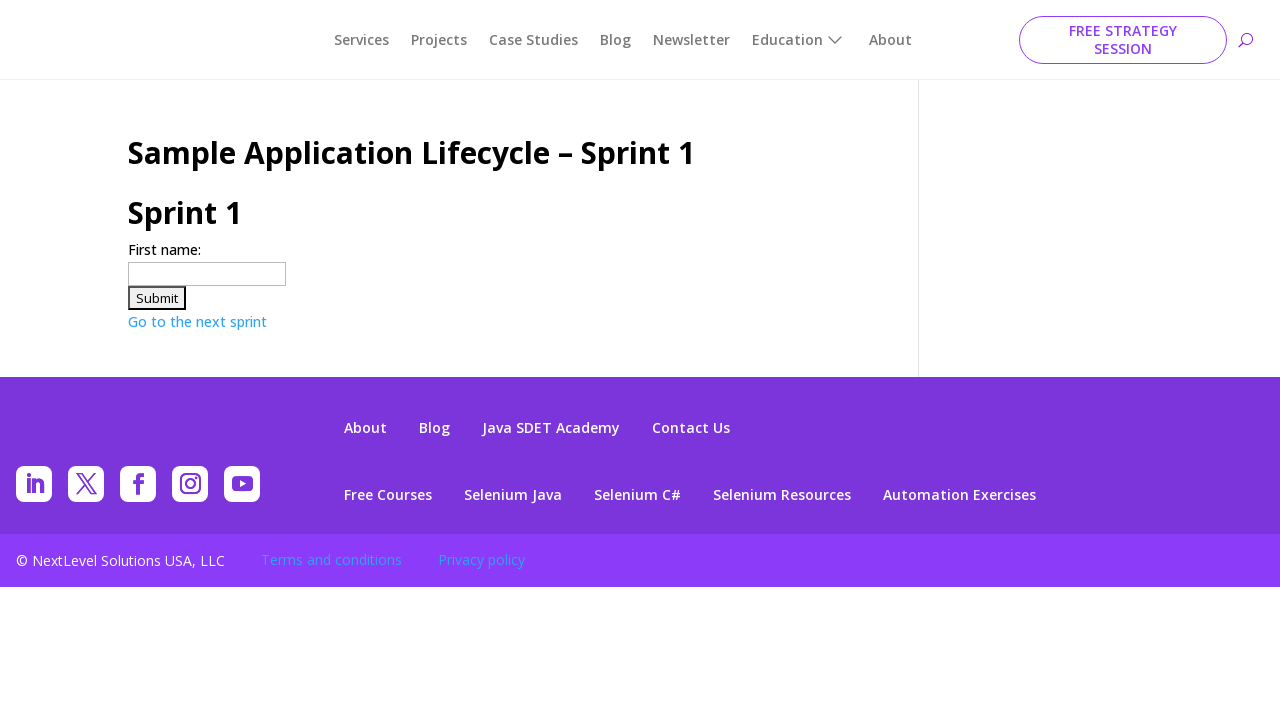